Tests browser window handling by opening a new window, switching to it, verifying content, then closing the child window and returning to the parent window

Starting URL: https://demoqa.com/browser-windows

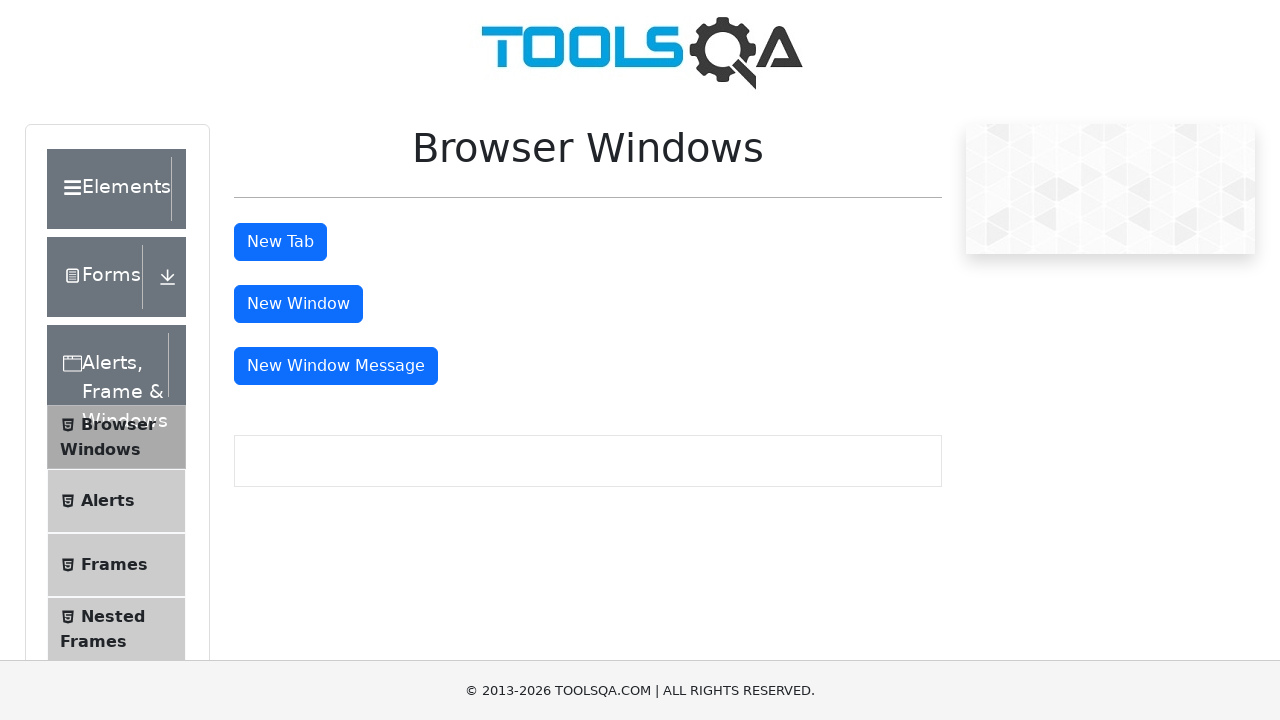

Clicked button to open new window at (298, 304) on #windowButton
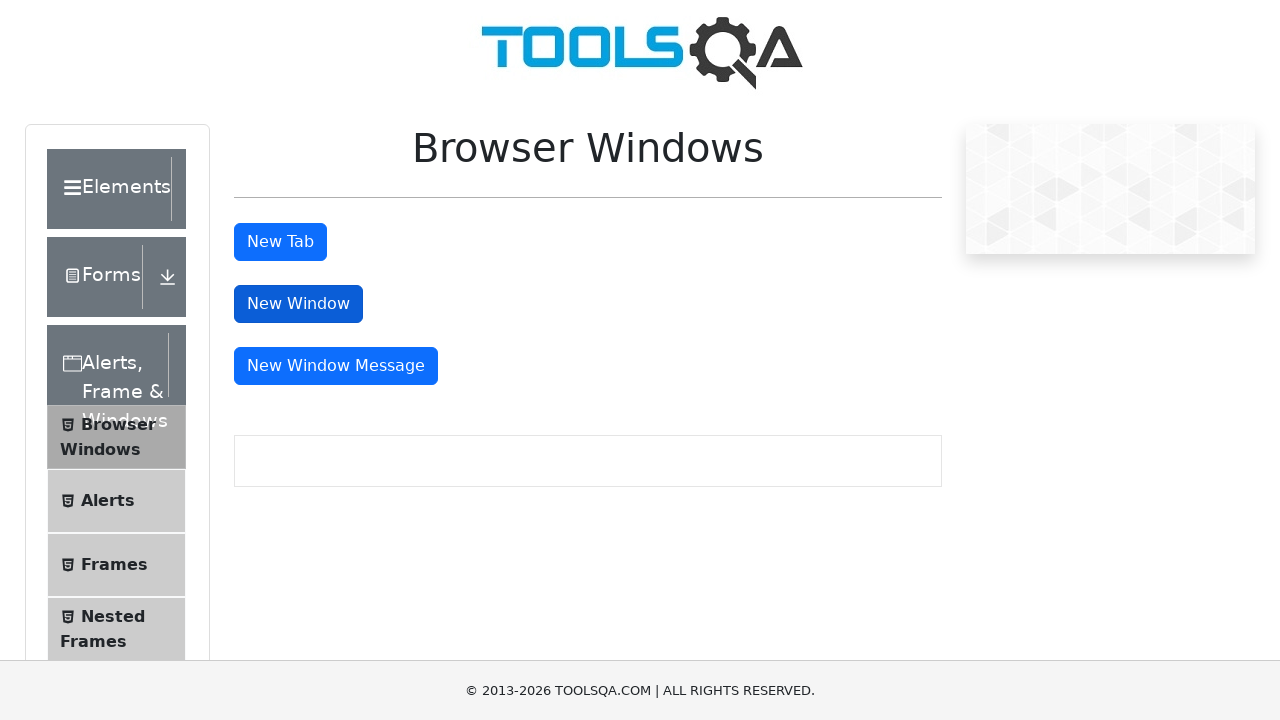

New window opened and captured
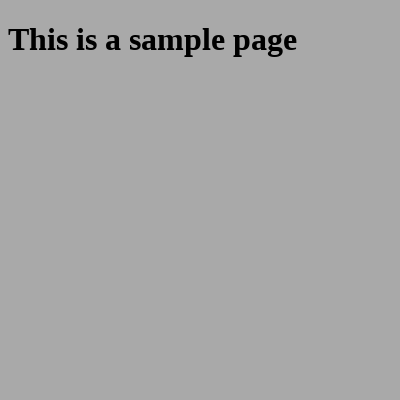

New window fully loaded
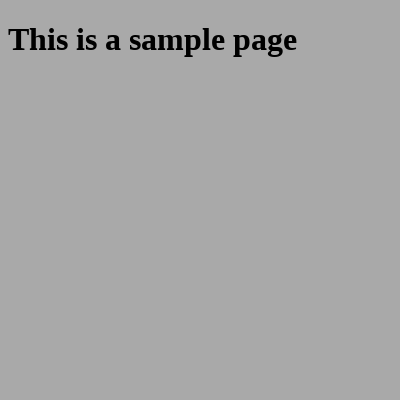

Retrieved heading text from child window: This is a sample page
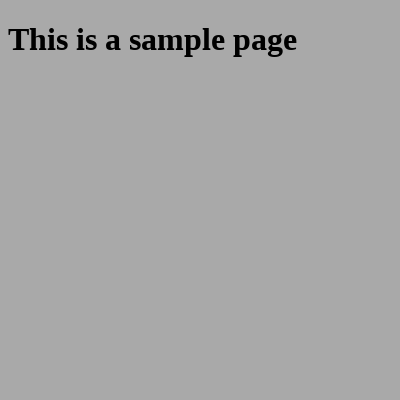

Closed child window
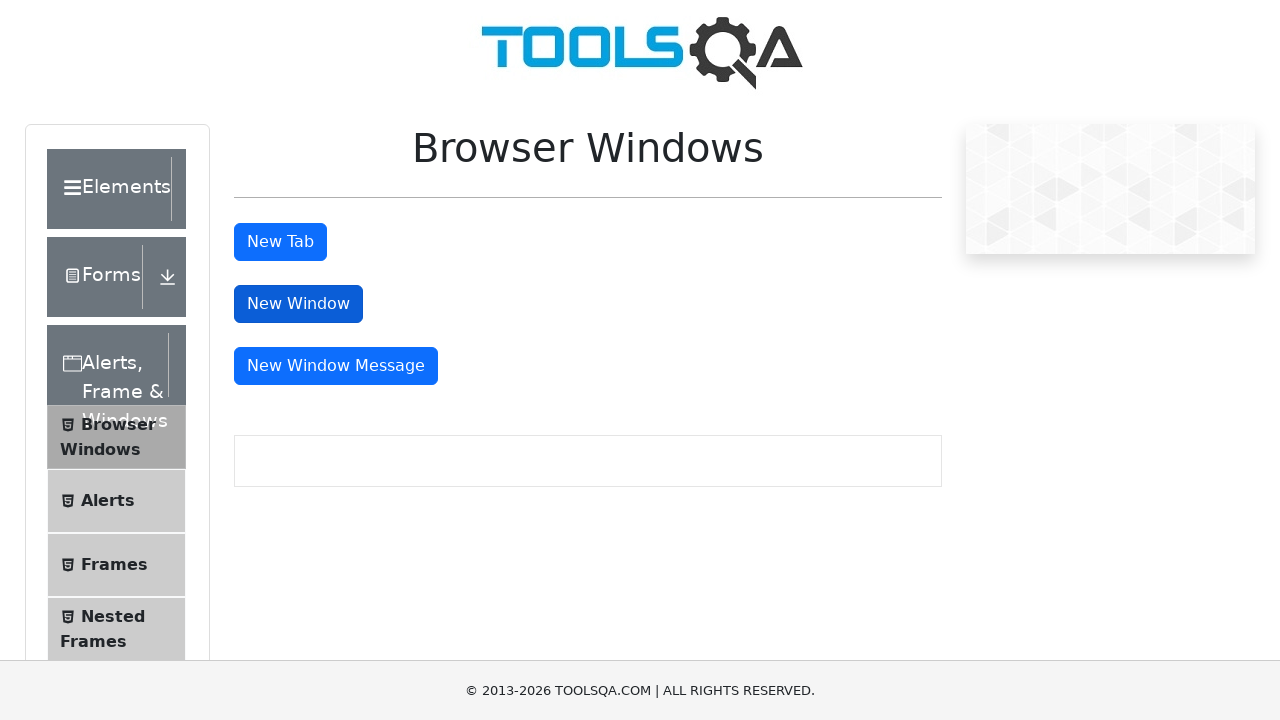

Focus returned to parent window
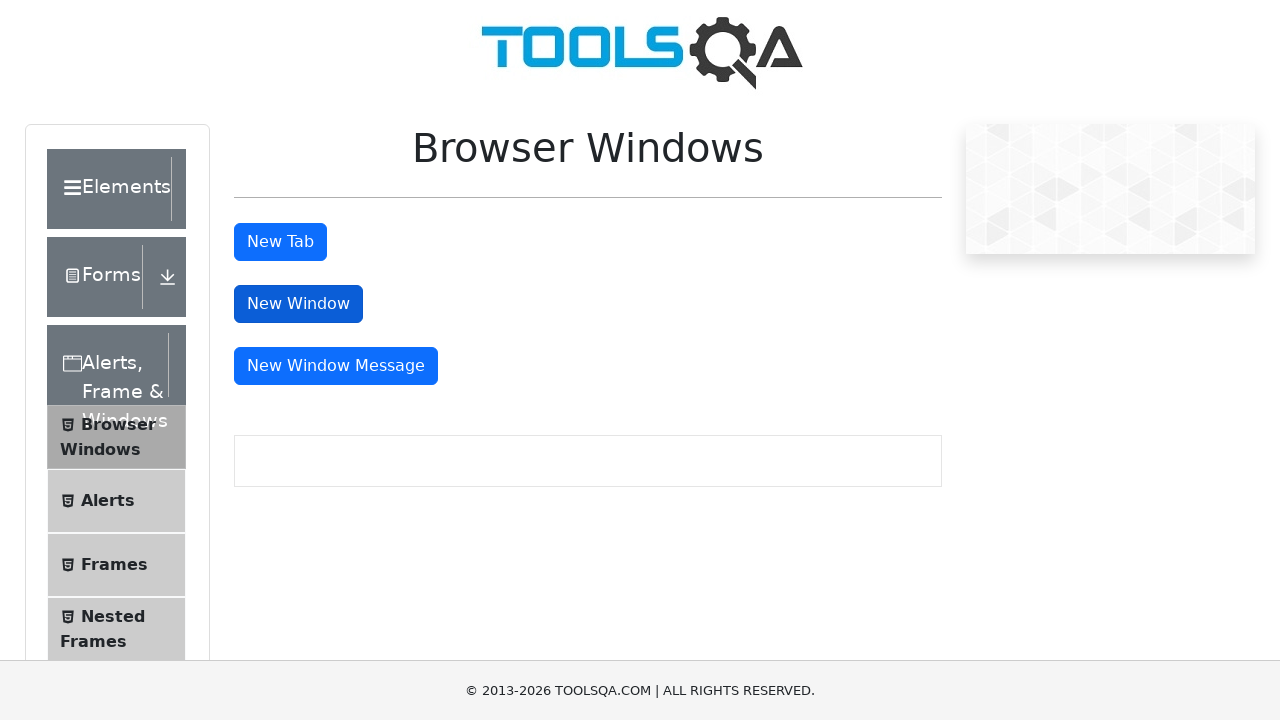

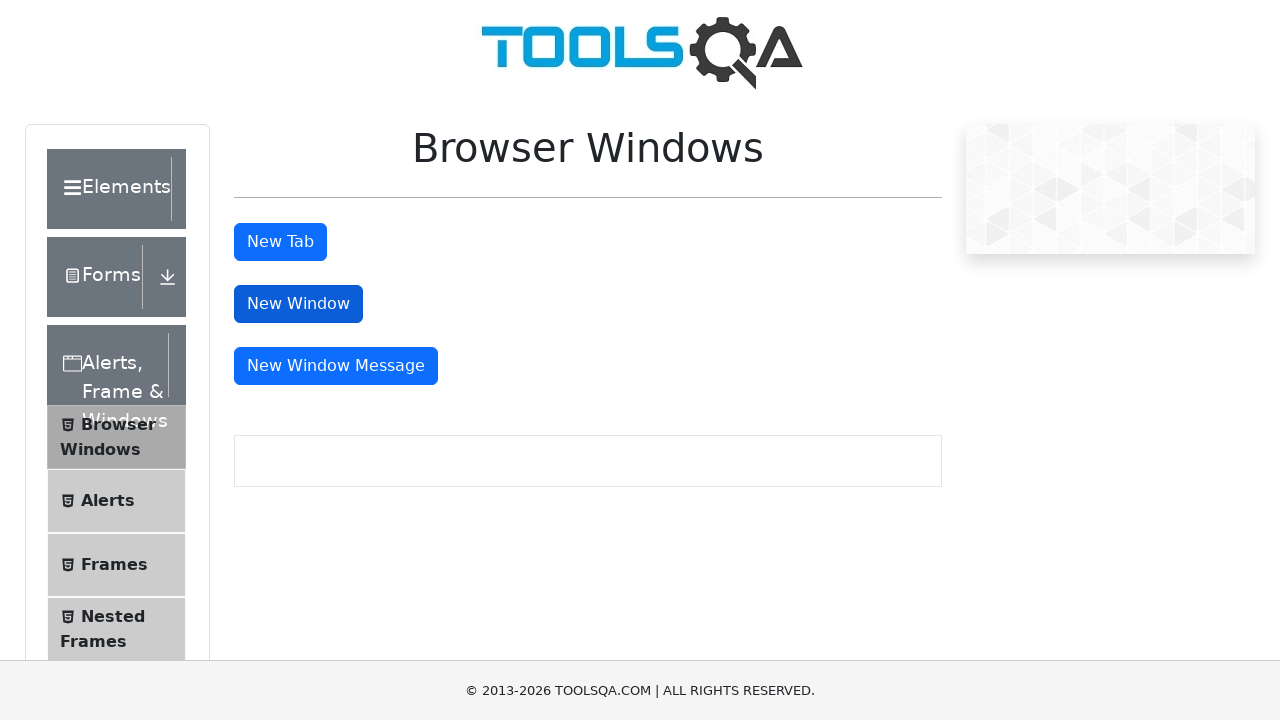